Navigates to the OrangeHRM demo login page and clicks on the "OrangeHRM, Inc" link in the footer, demonstrating browser window handling

Starting URL: https://opensource-demo.orangehrmlive.com/web/index.php/auth/login

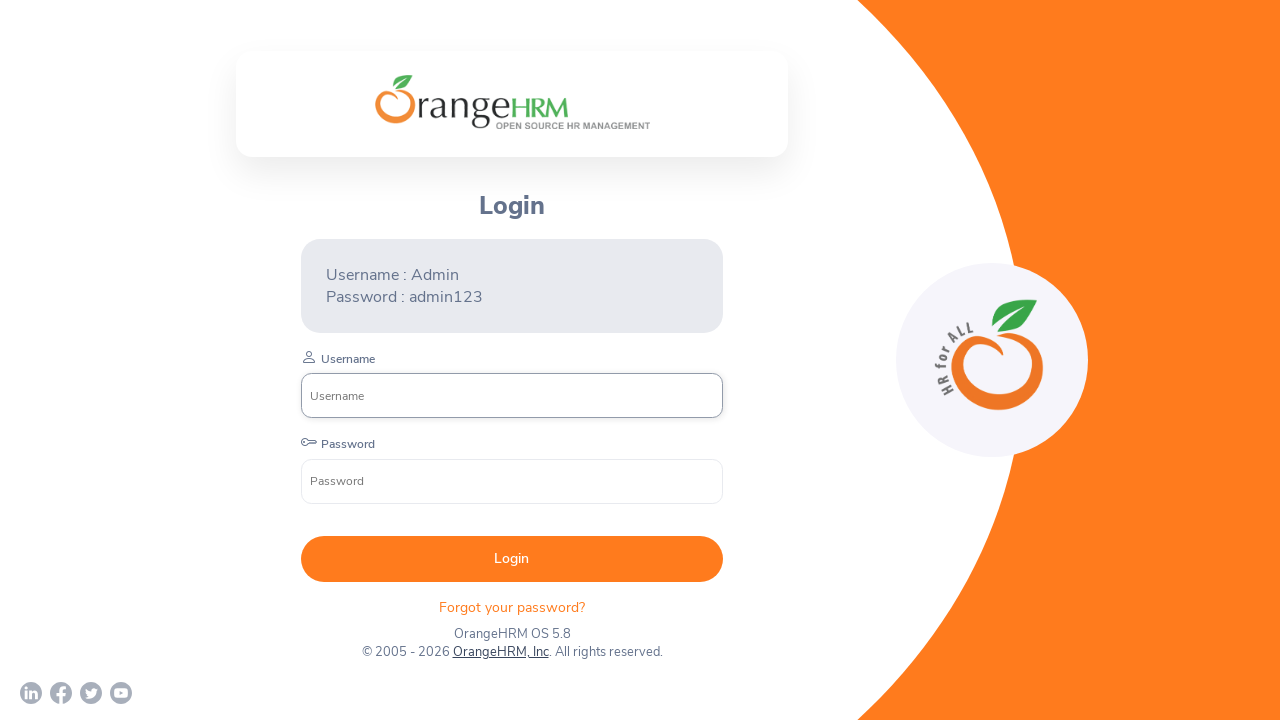

Waited for page to reach networkidle state
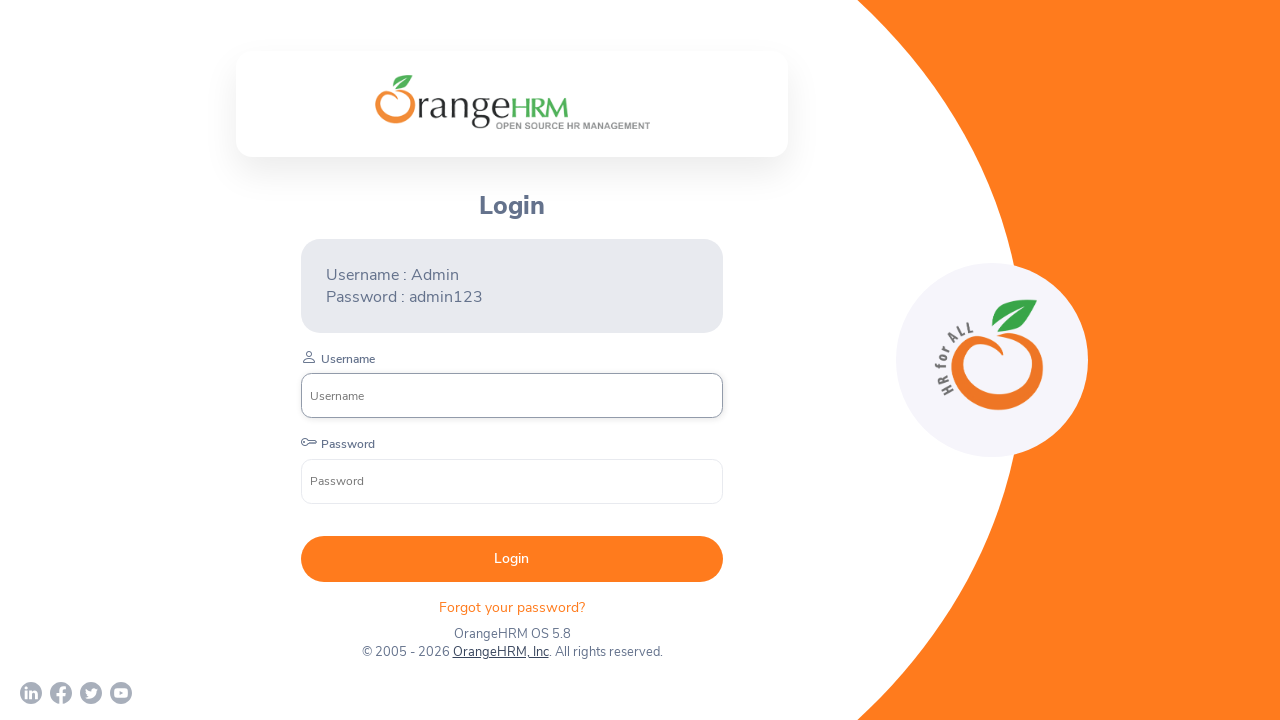

Clicked on the 'OrangeHRM, Inc' link in the footer at (500, 652) on a:text('OrangeHRM, Inc')
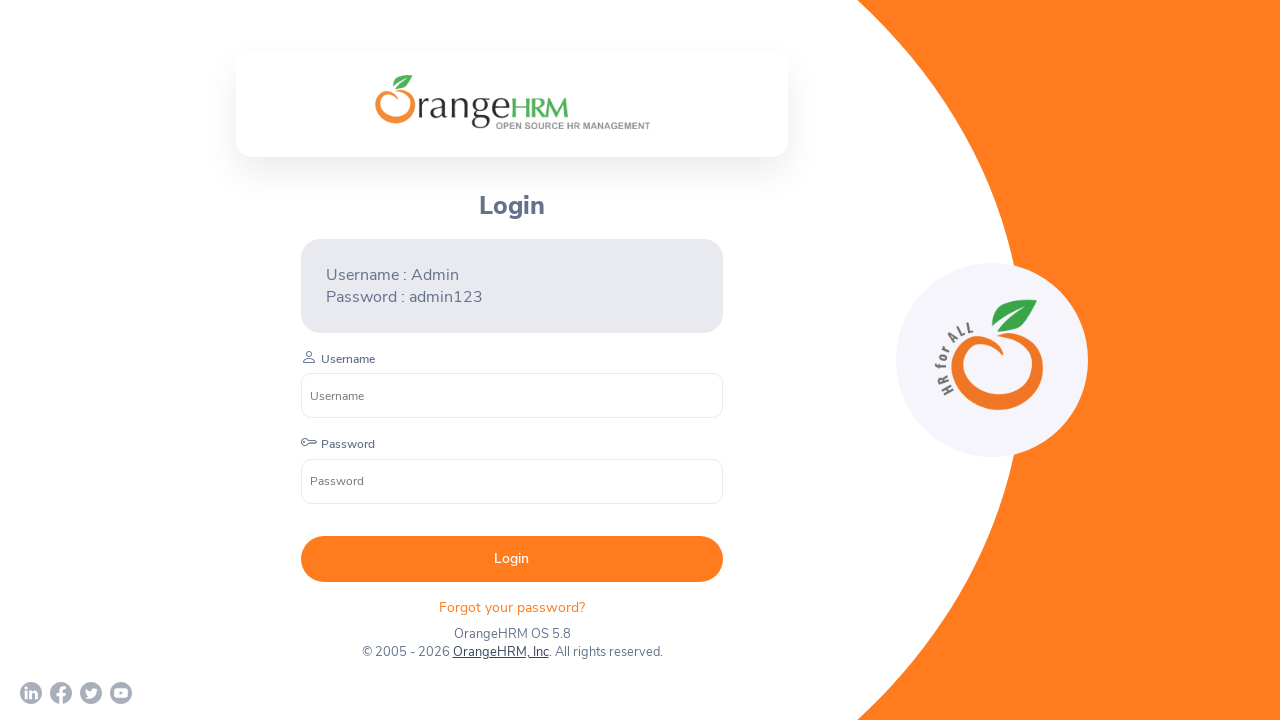

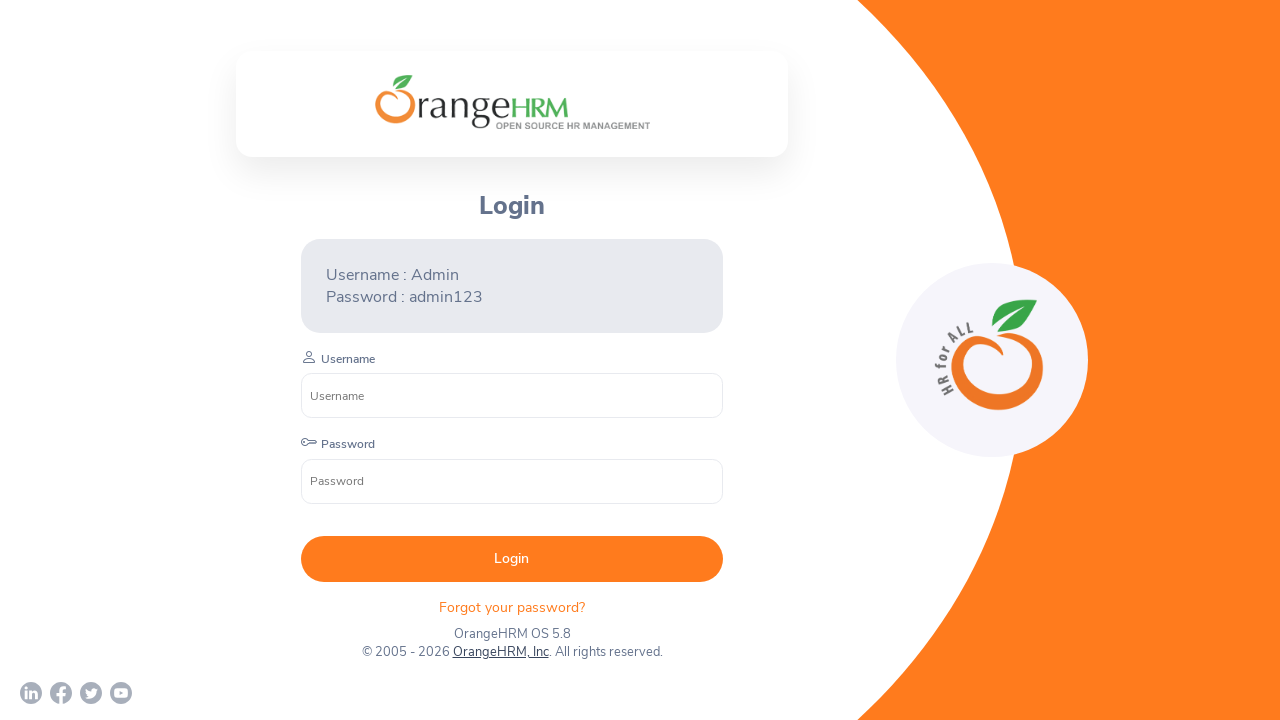